Tests simple JavaScript alert by clicking the button, reading alert text, and accepting it

Starting URL: https://v1.training-support.net/selenium/javascript-alerts

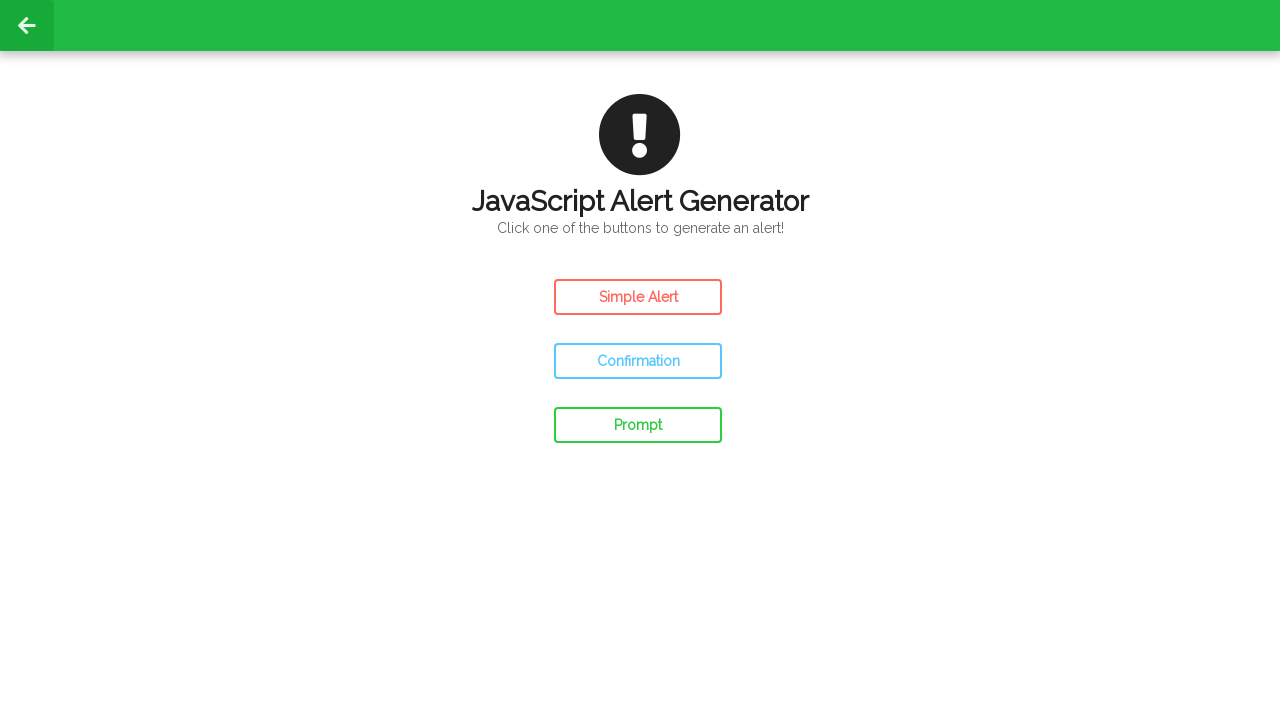

Navigated to JavaScript alerts training page
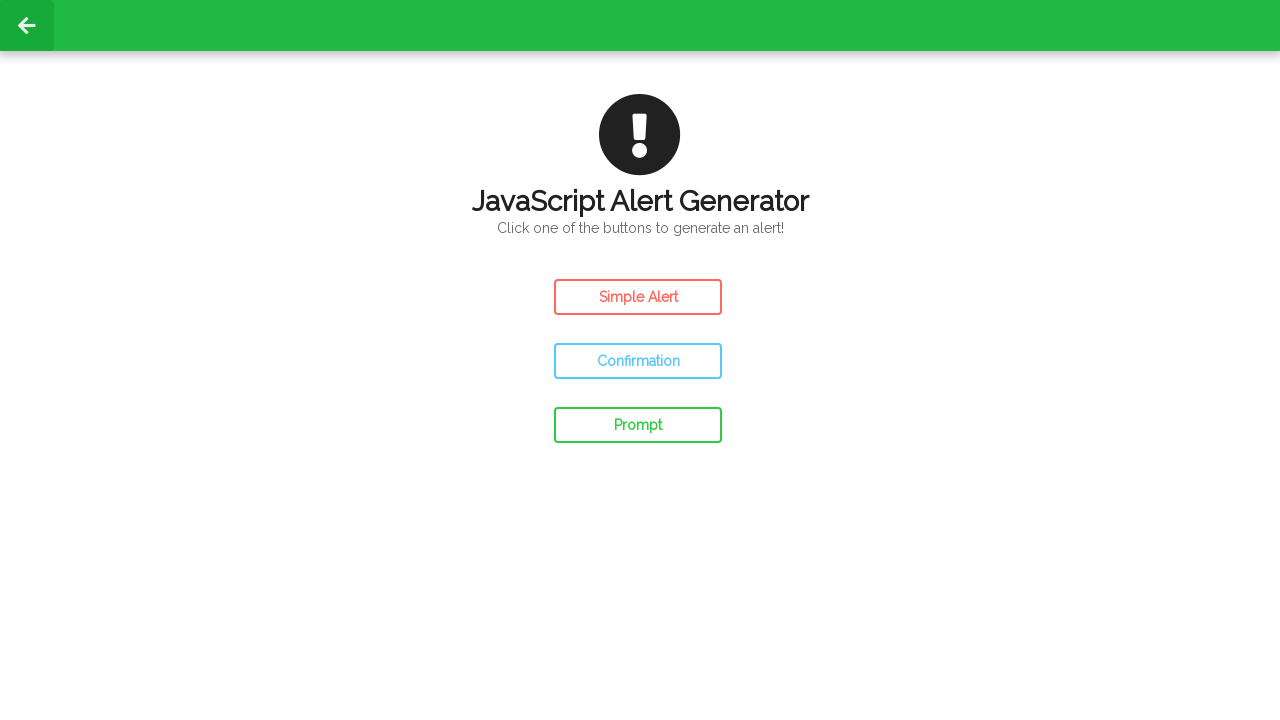

Clicked the Simple Alert button at (638, 297) on #simple
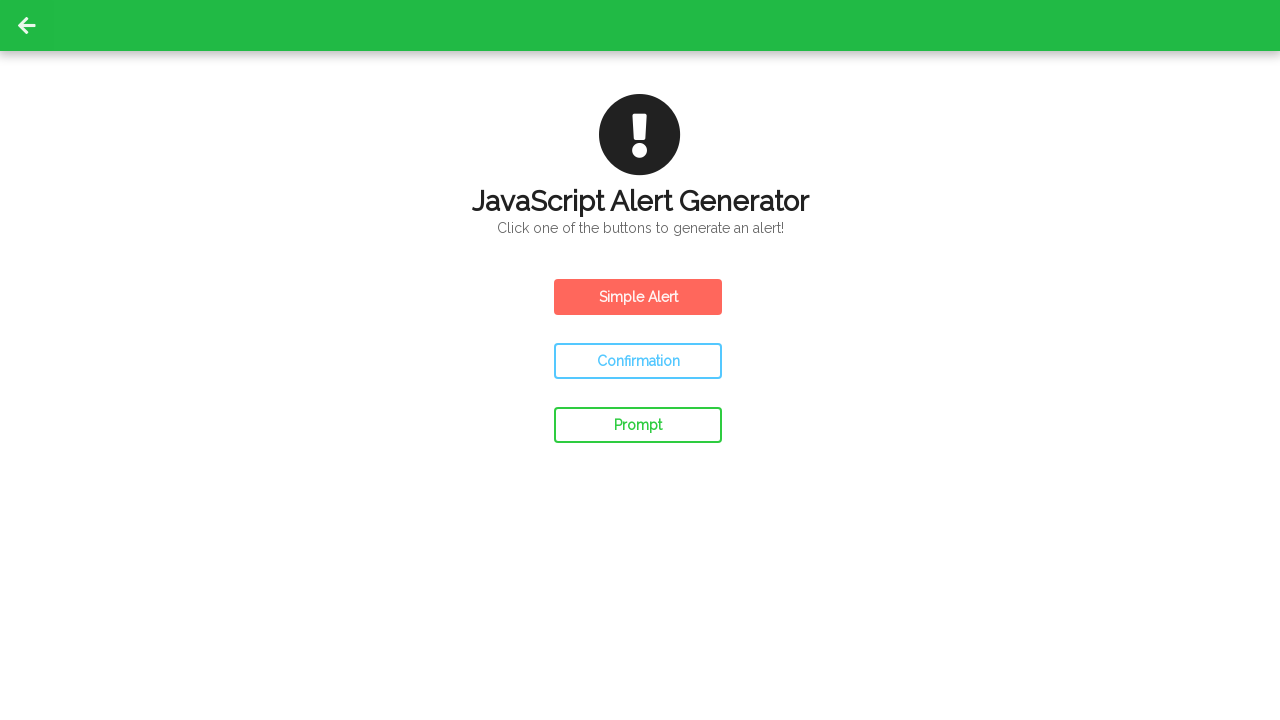

Set up dialog handler to accept alerts
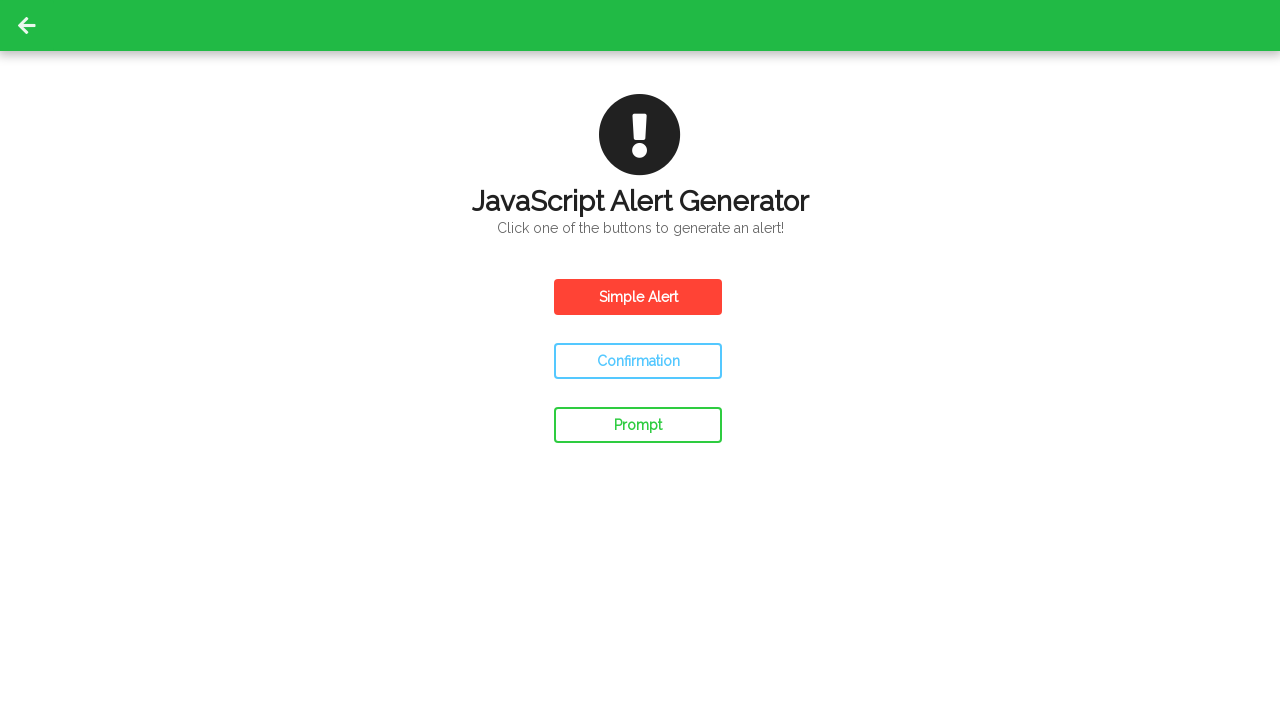

Waited for alert interaction to complete
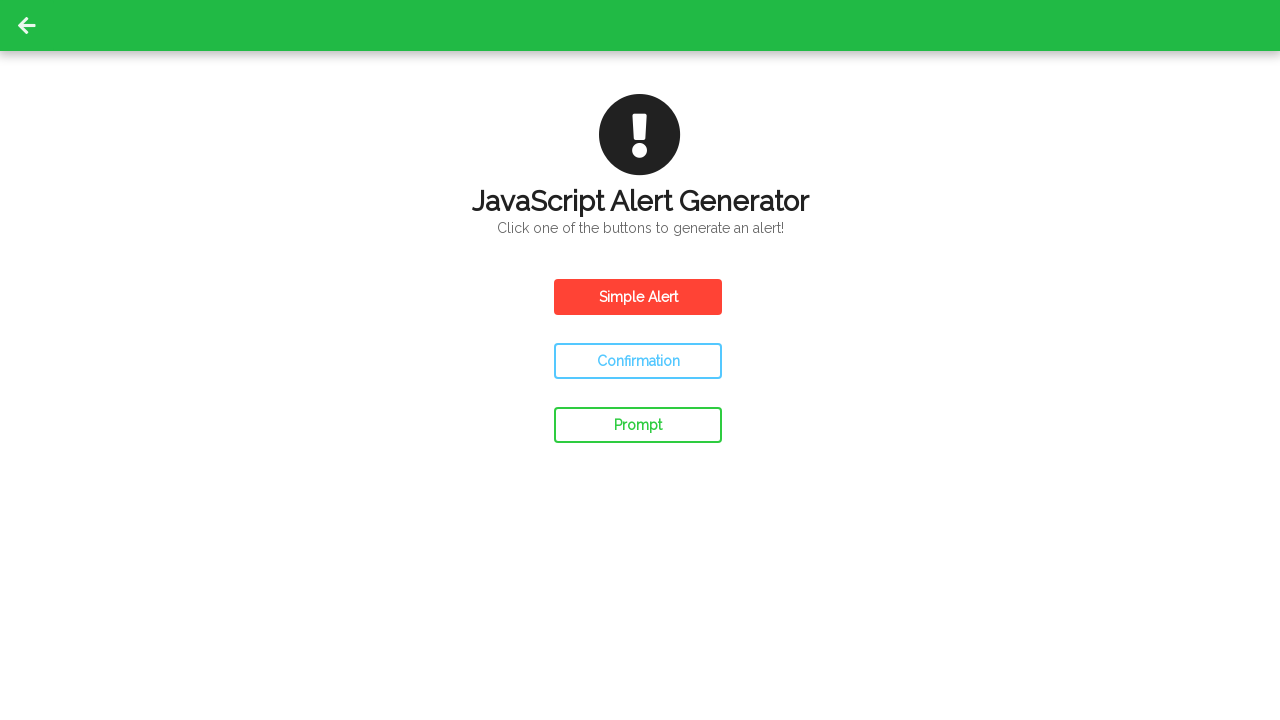

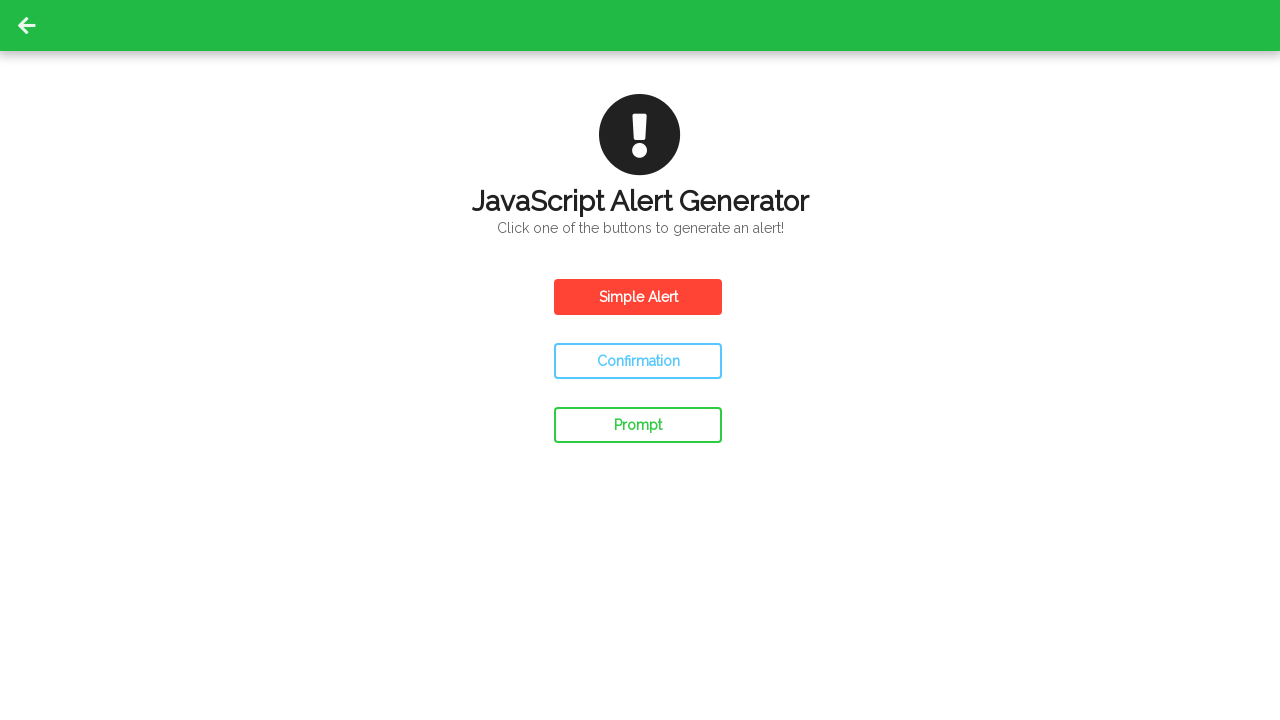